Tests a complete flight booking flow including selecting departure/destination cities, finding the cheapest flight, and filling out passenger and payment details.

Starting URL: https://blazedemo.com/

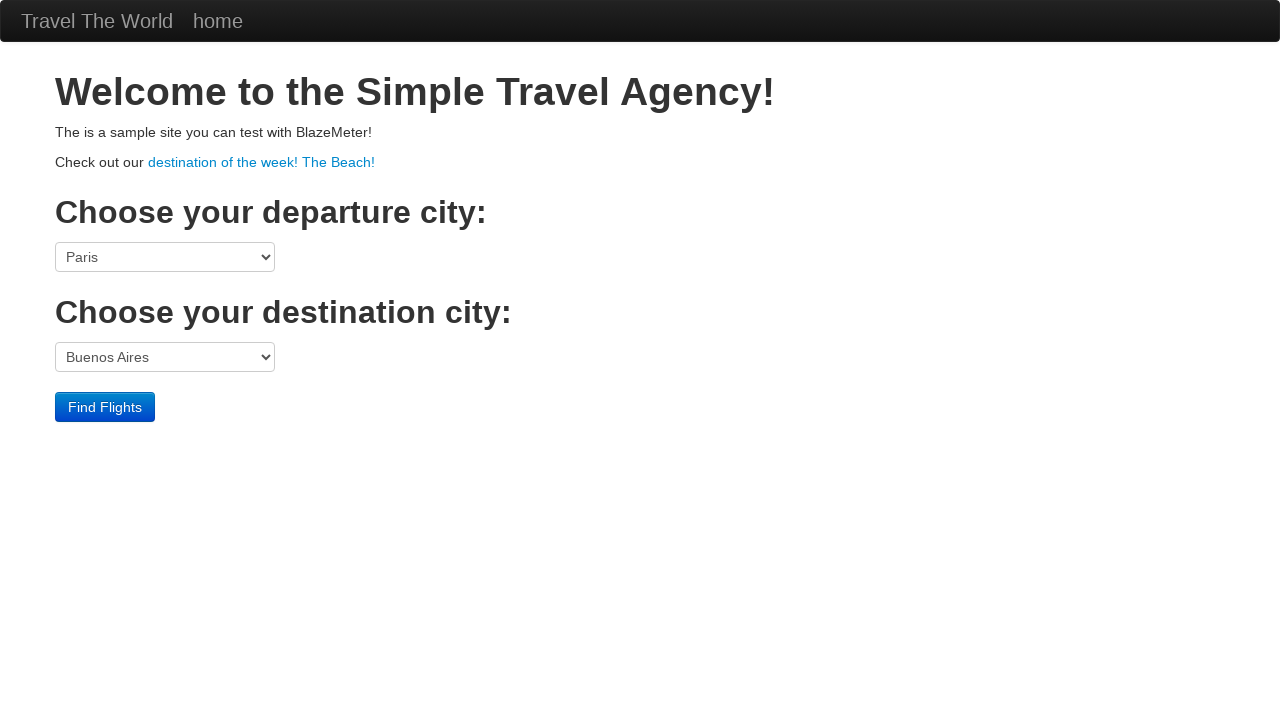

Selected Boston as departure city on //select[@name='fromPort']
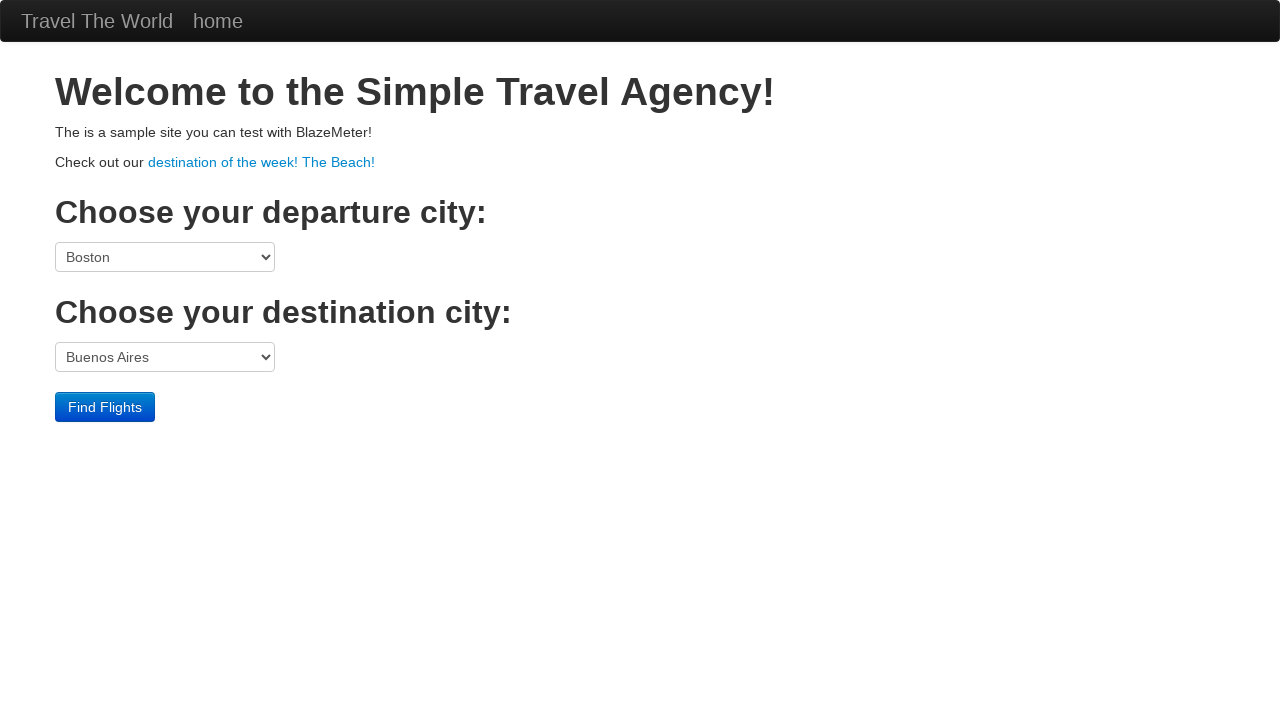

Selected Dublin as destination city on //select[@name='toPort']
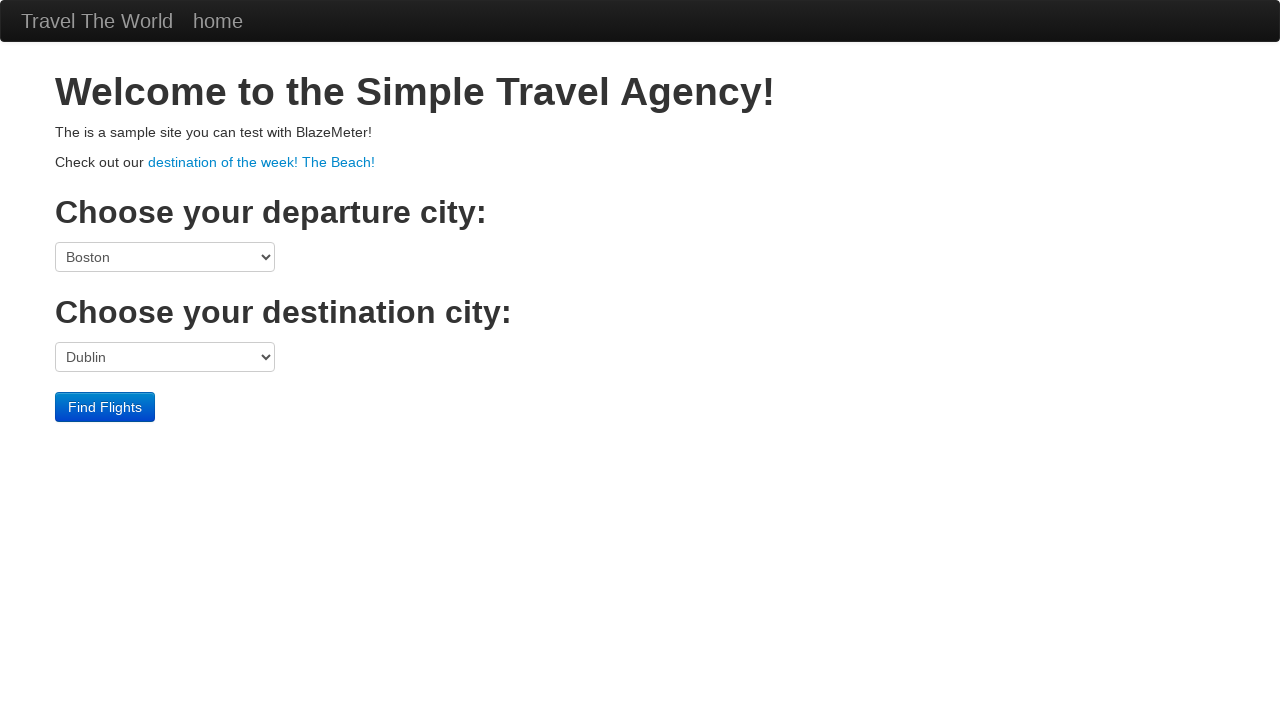

Clicked Find Flights button at (105, 407) on xpath=//input[@value='Find Flights']
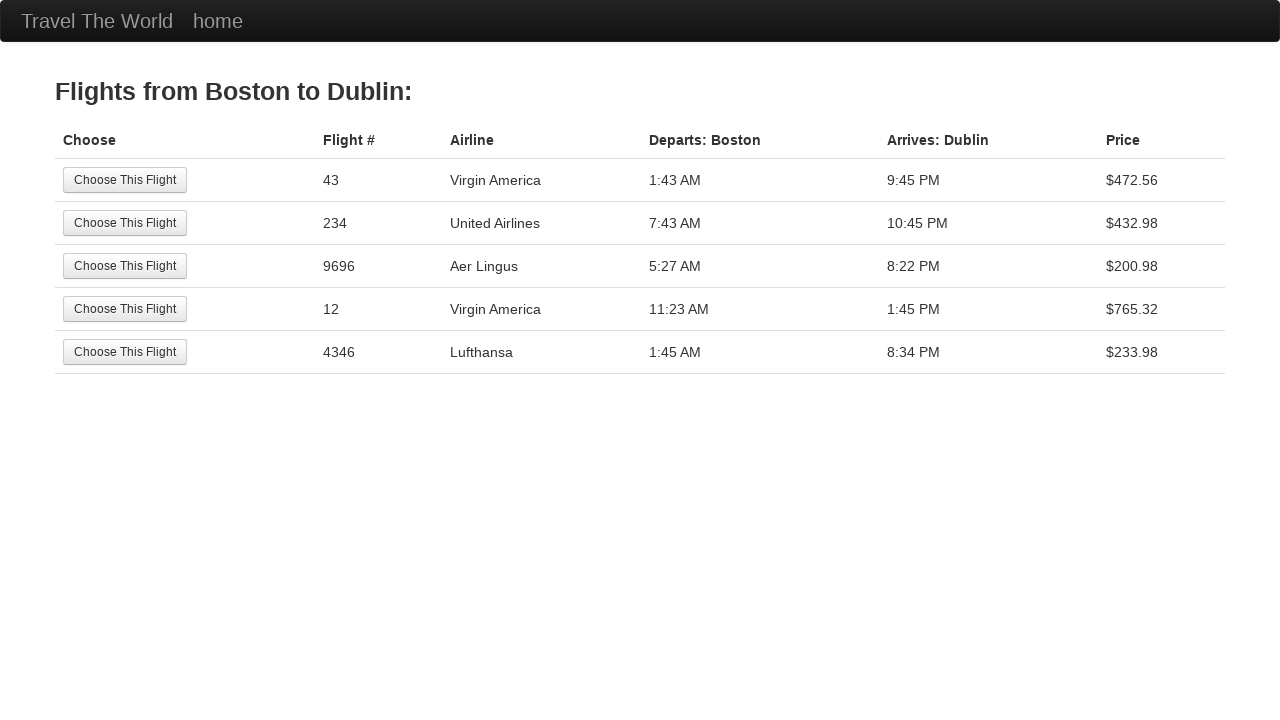

Flight results table loaded
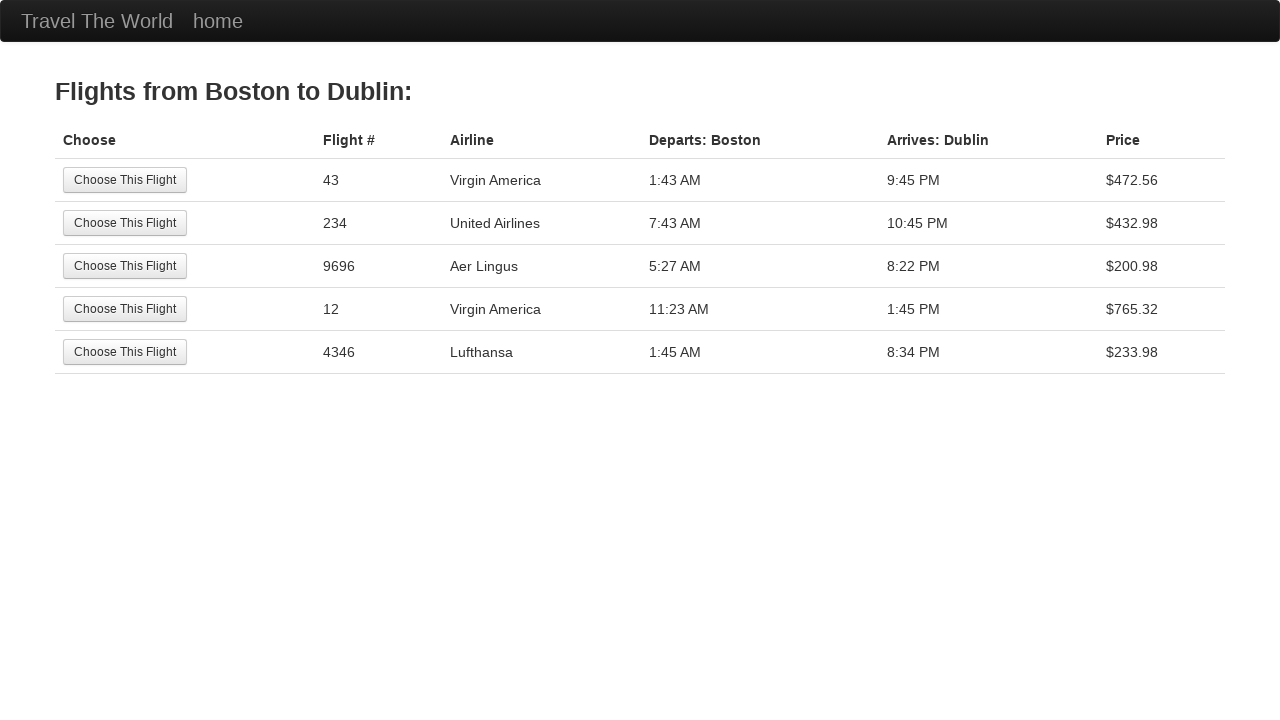

Found cheapest flight at price $200.98
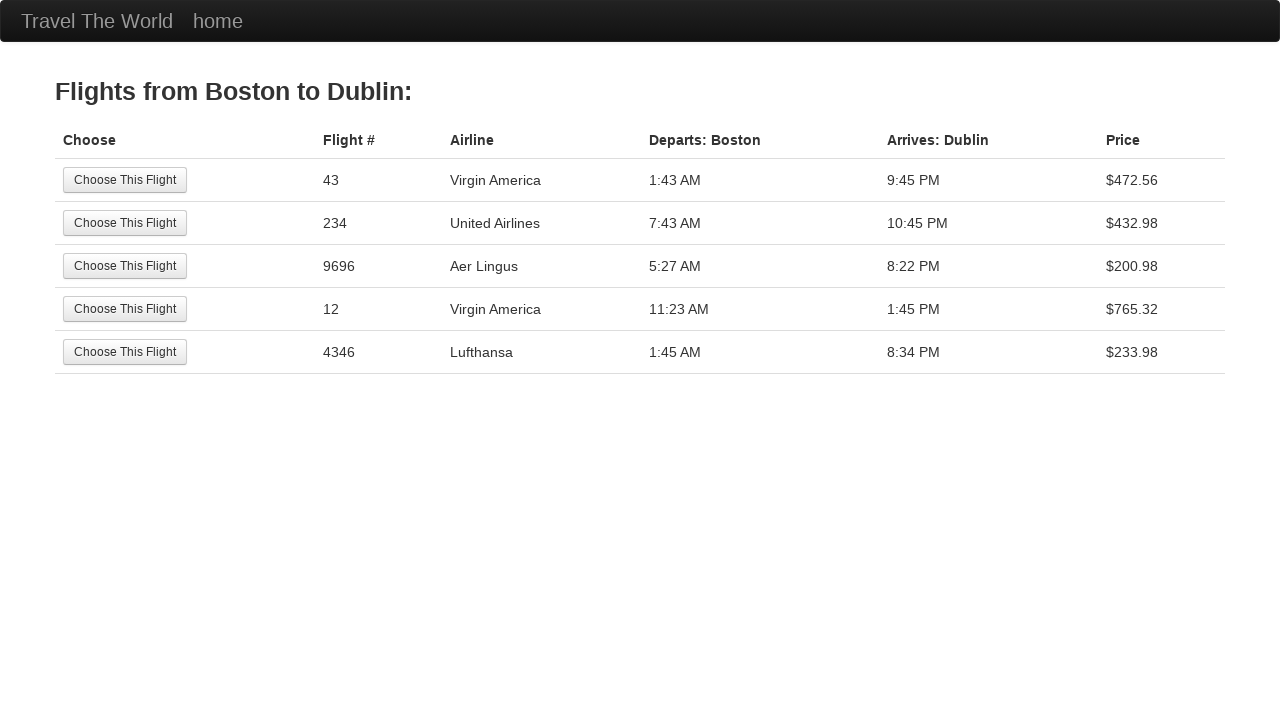

Selected the cheapest flight at (125, 266) on //table[@class='table']//tr[3]/td[1]/input
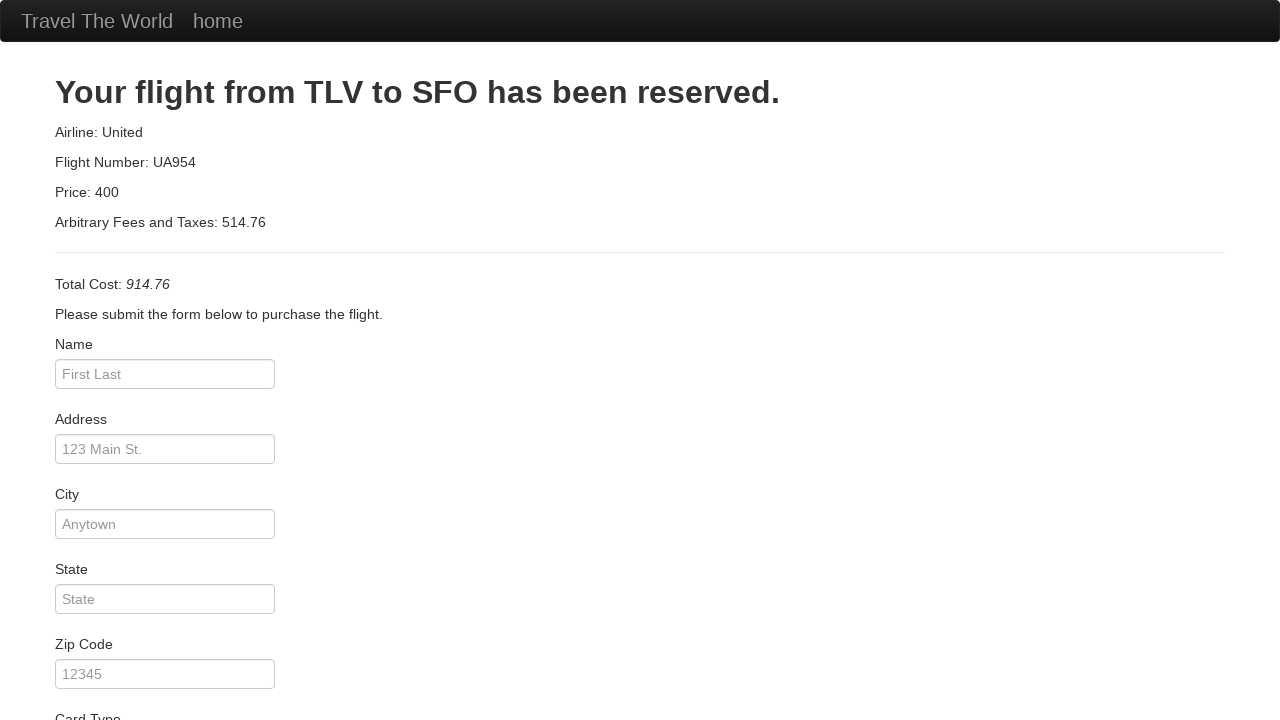

Filled passenger name as Amit on #inputName
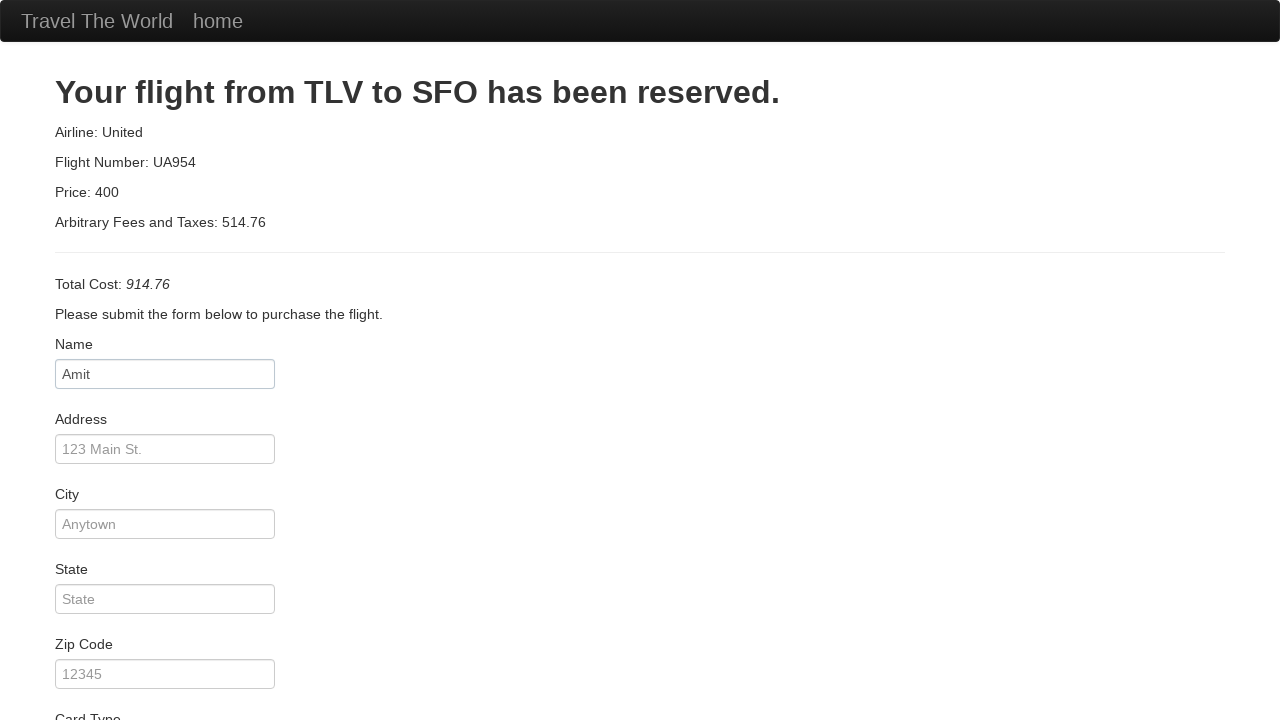

Filled address as sec-73 on #address
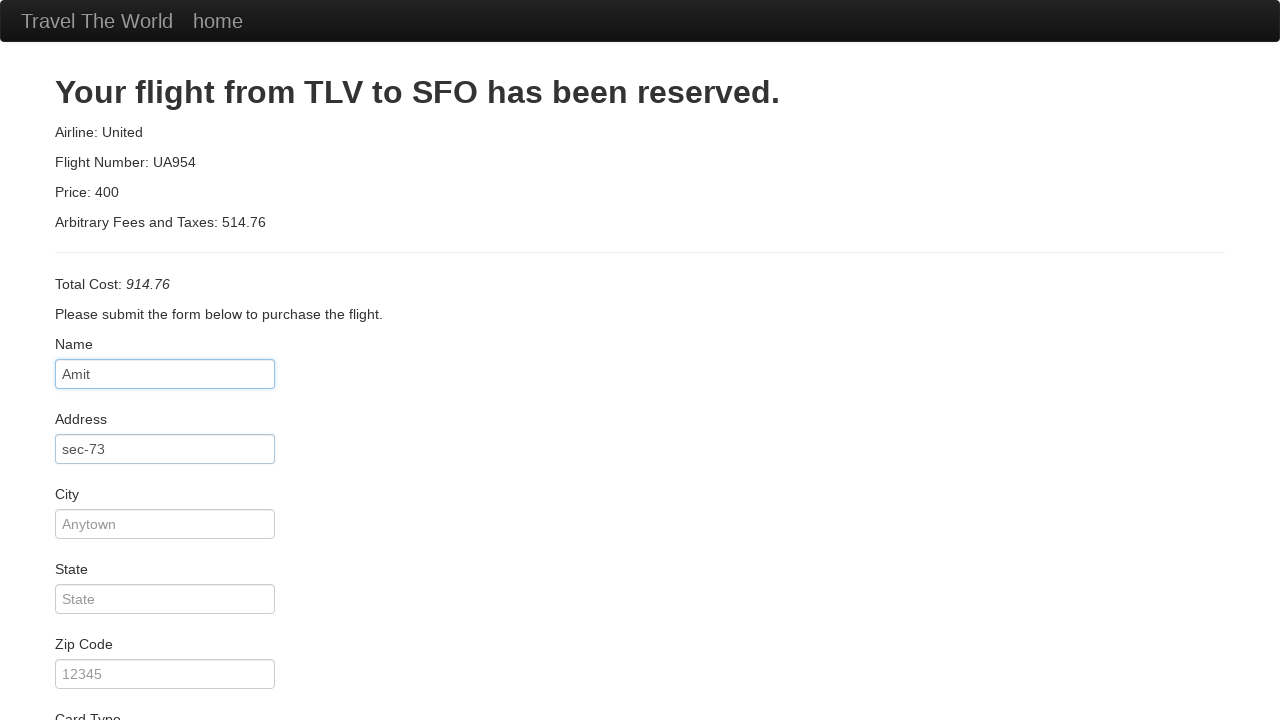

Filled city as Noida on #city
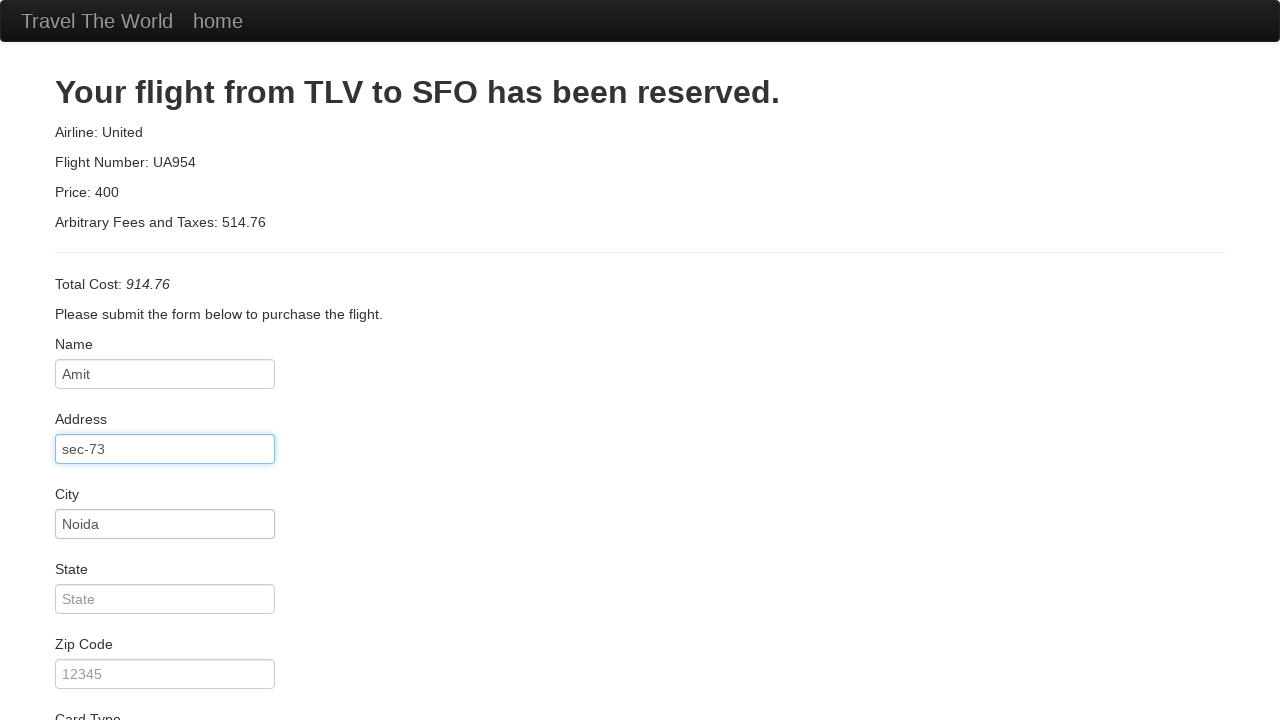

Filled state as UP on #state
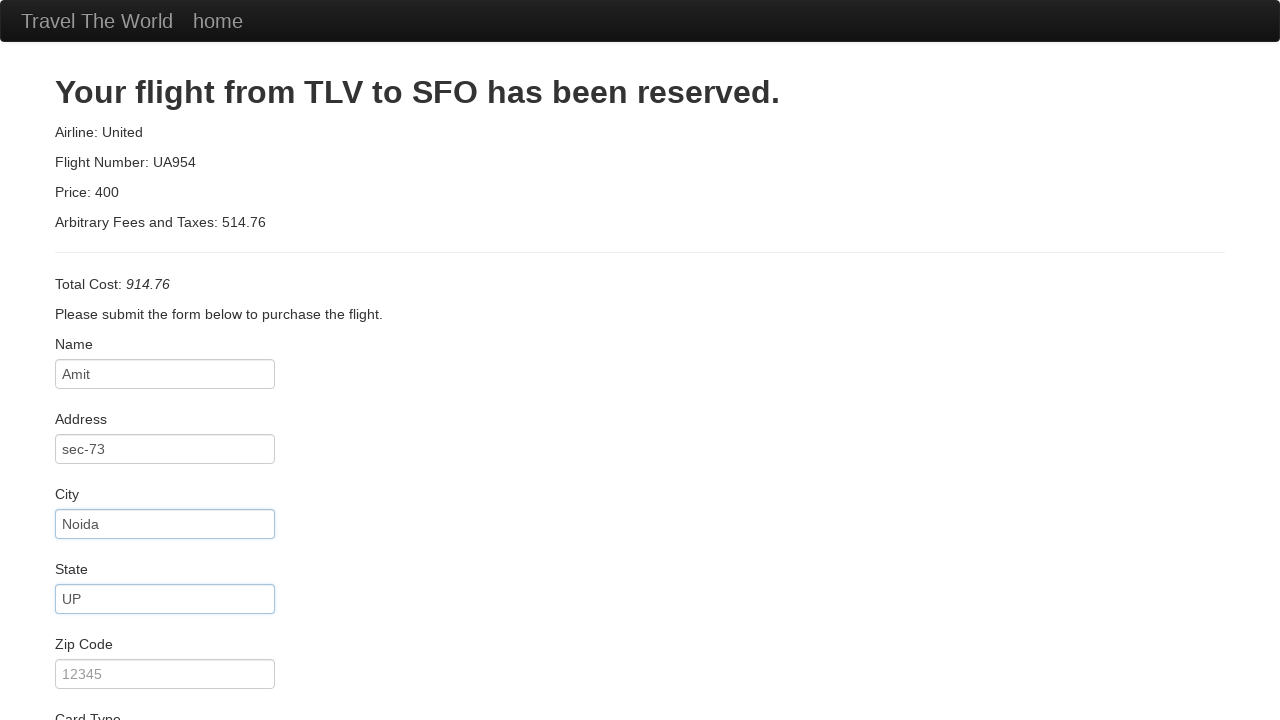

Filled zip code as 201301 on #zipCode
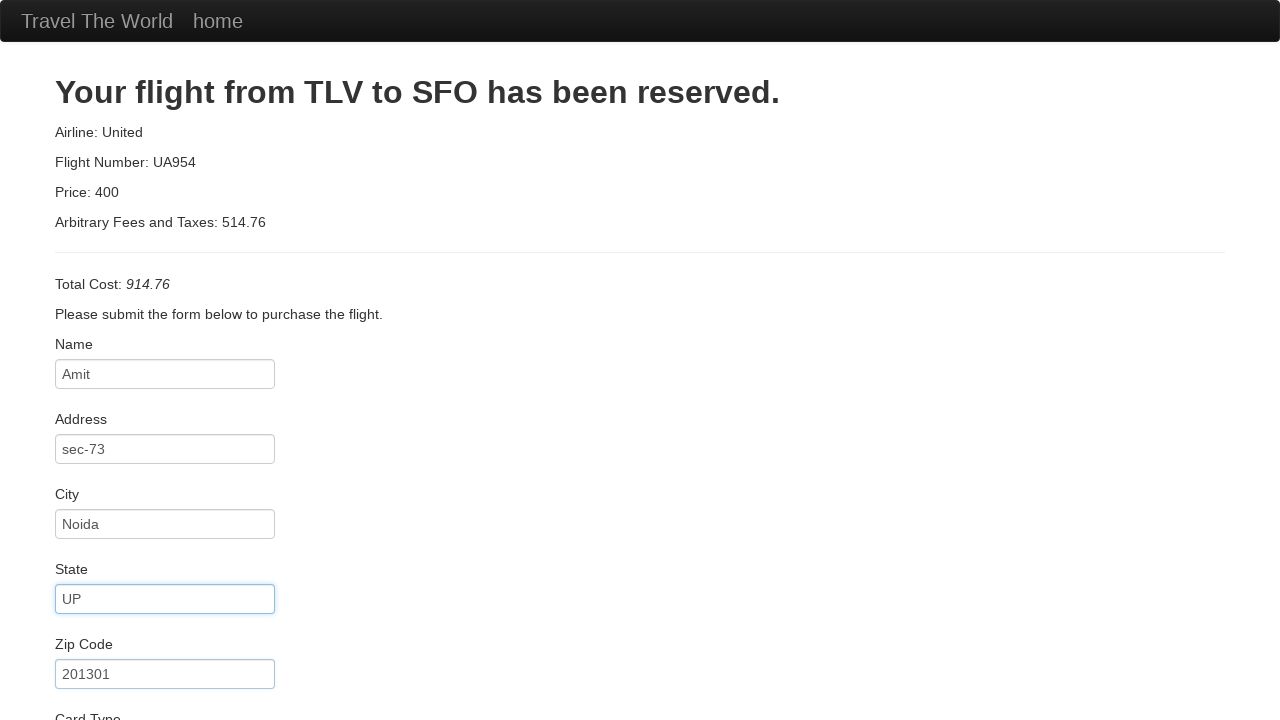

Selected American Express as card type on #cardType
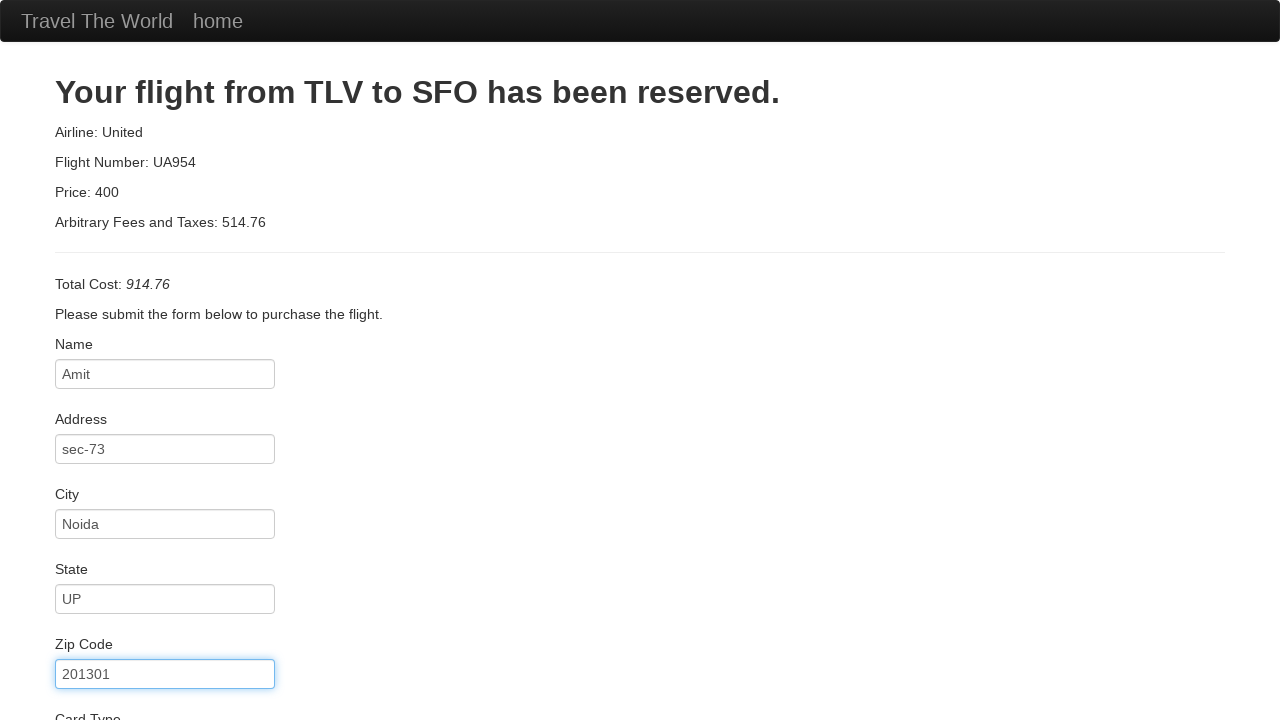

Filled credit card number on #creditCardNumber
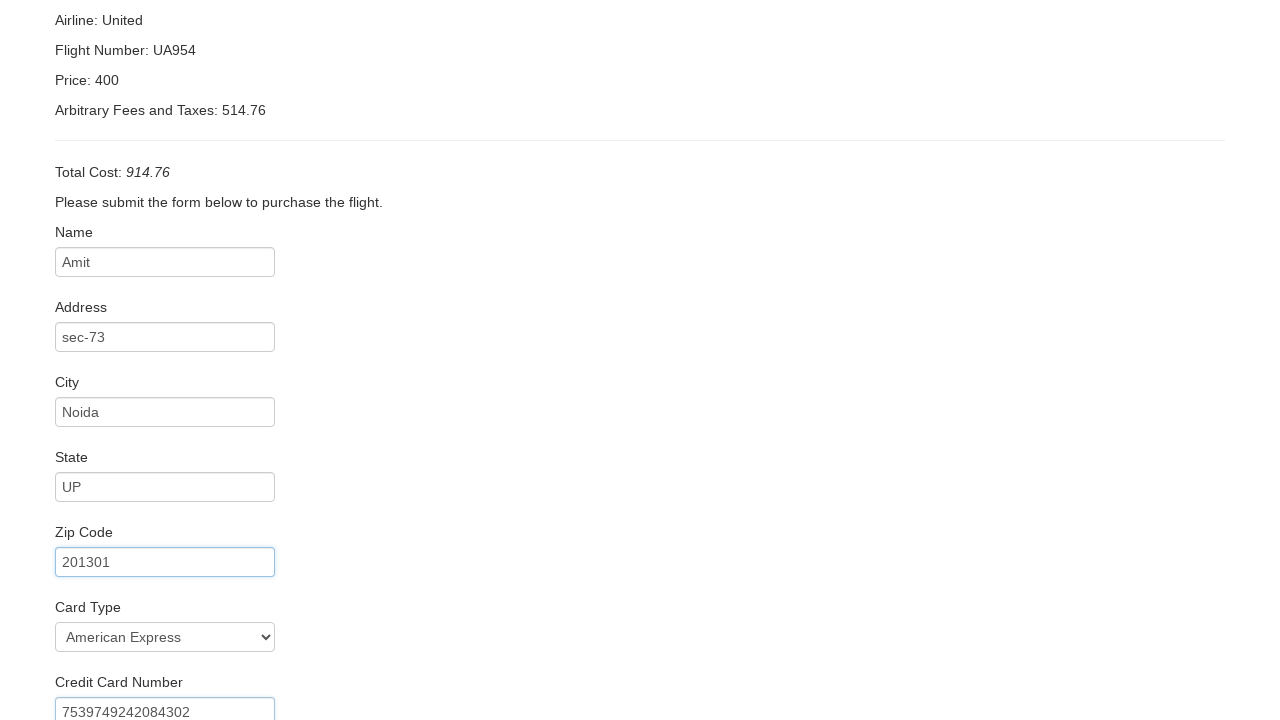

Filled name on card as modiii on #nameOnCard
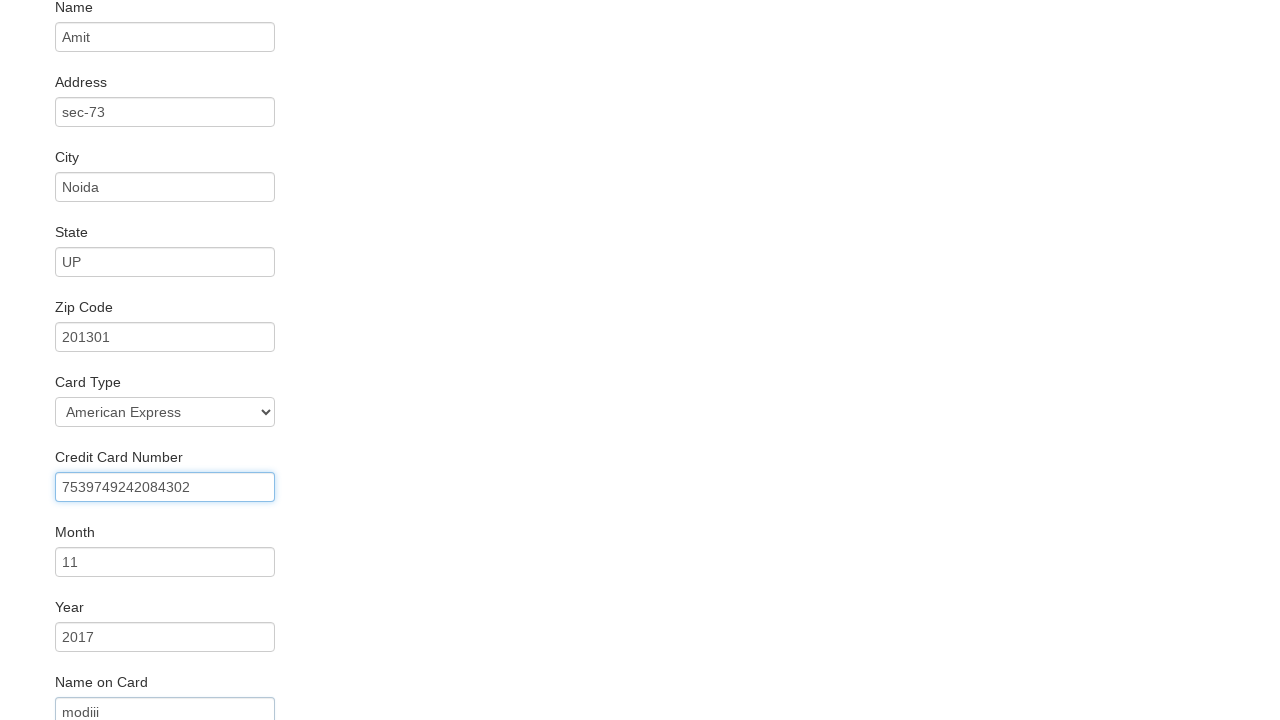

Checked Remember Me checkbox at (62, 656) on #rememberMe
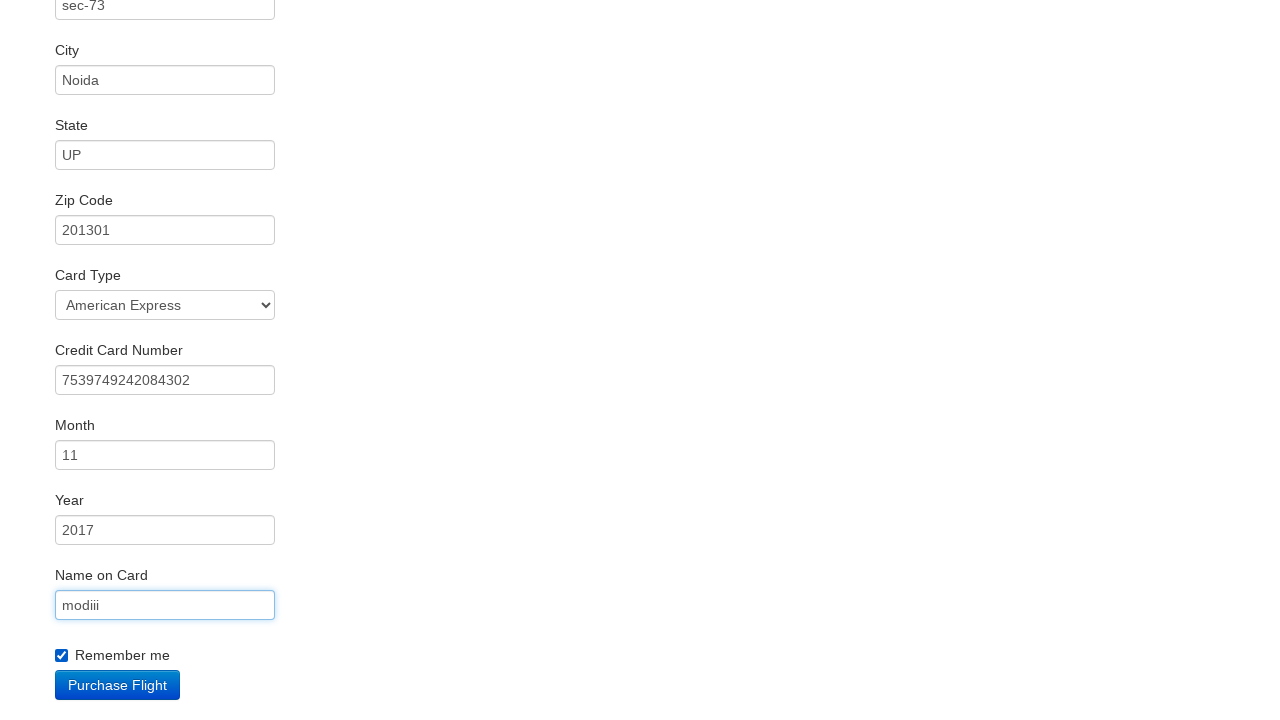

Scrolled to Purchase Flight button
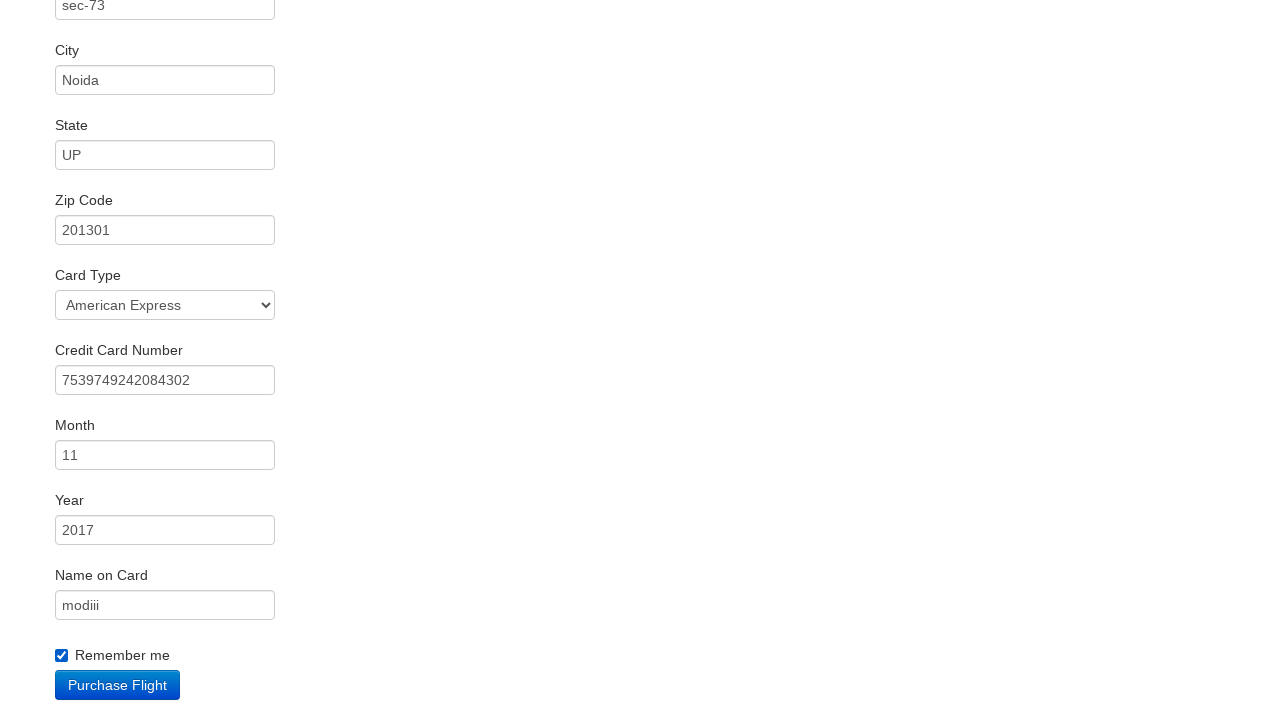

Clicked Purchase Flight button at (118, 685) on xpath=//input[@value='Purchase Flight']
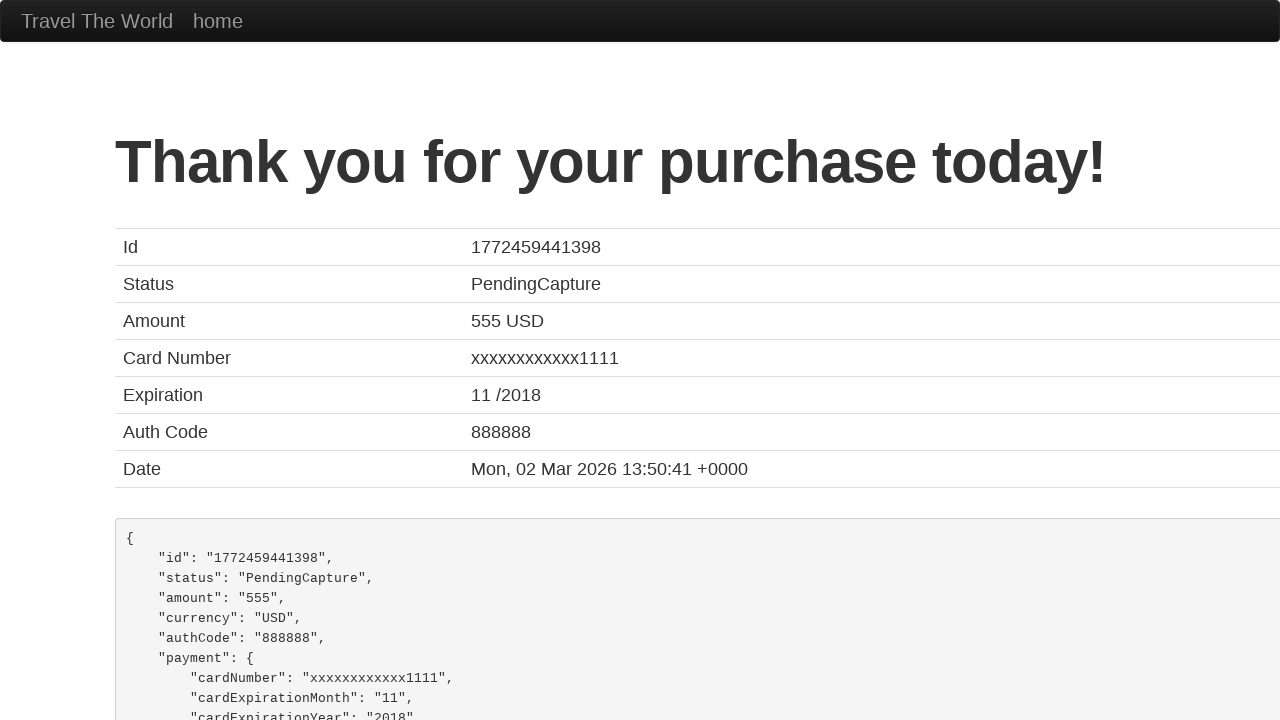

Confirmation page loaded
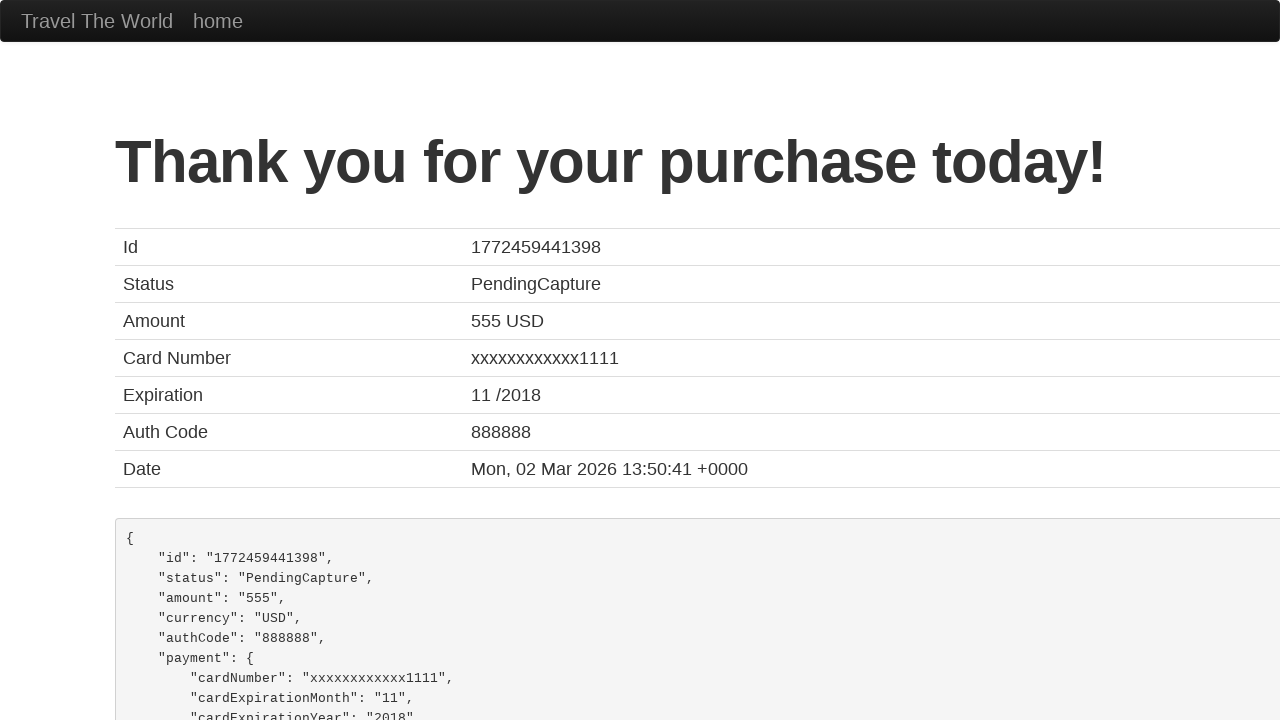

Flight booking completed - Purchase status: Thank you for your purchase today!, Order ID: 1772459441398
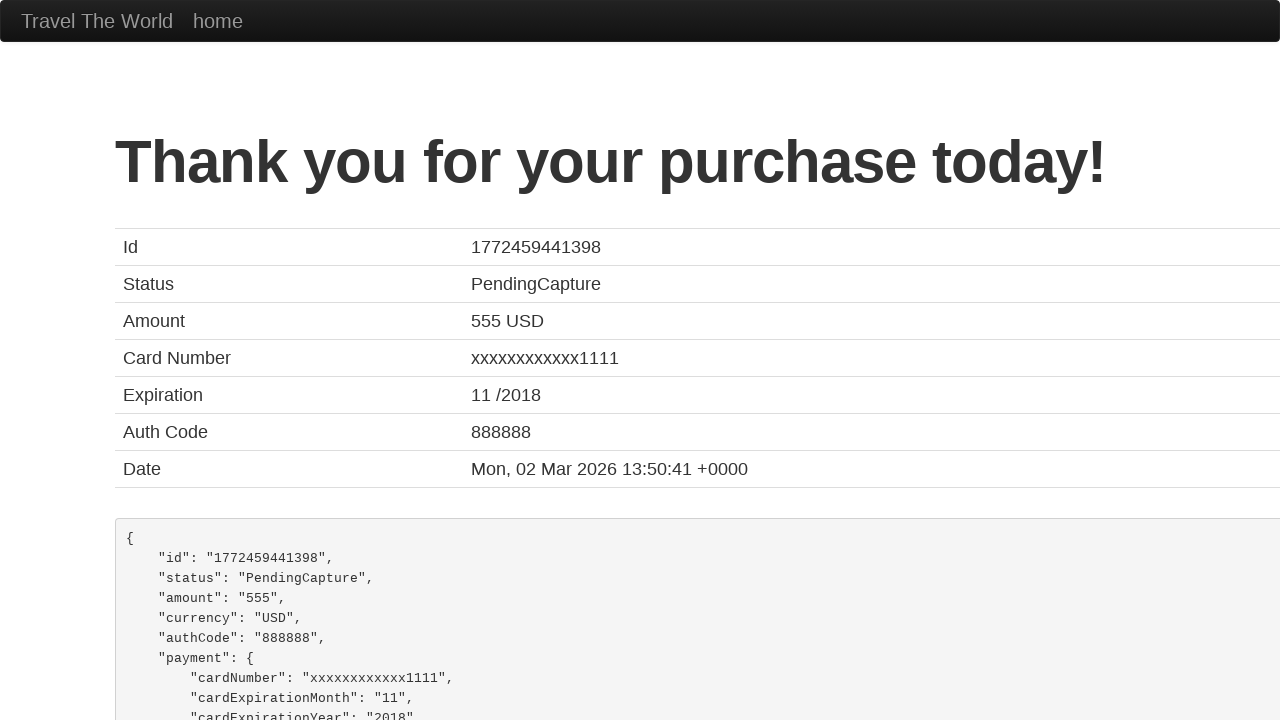

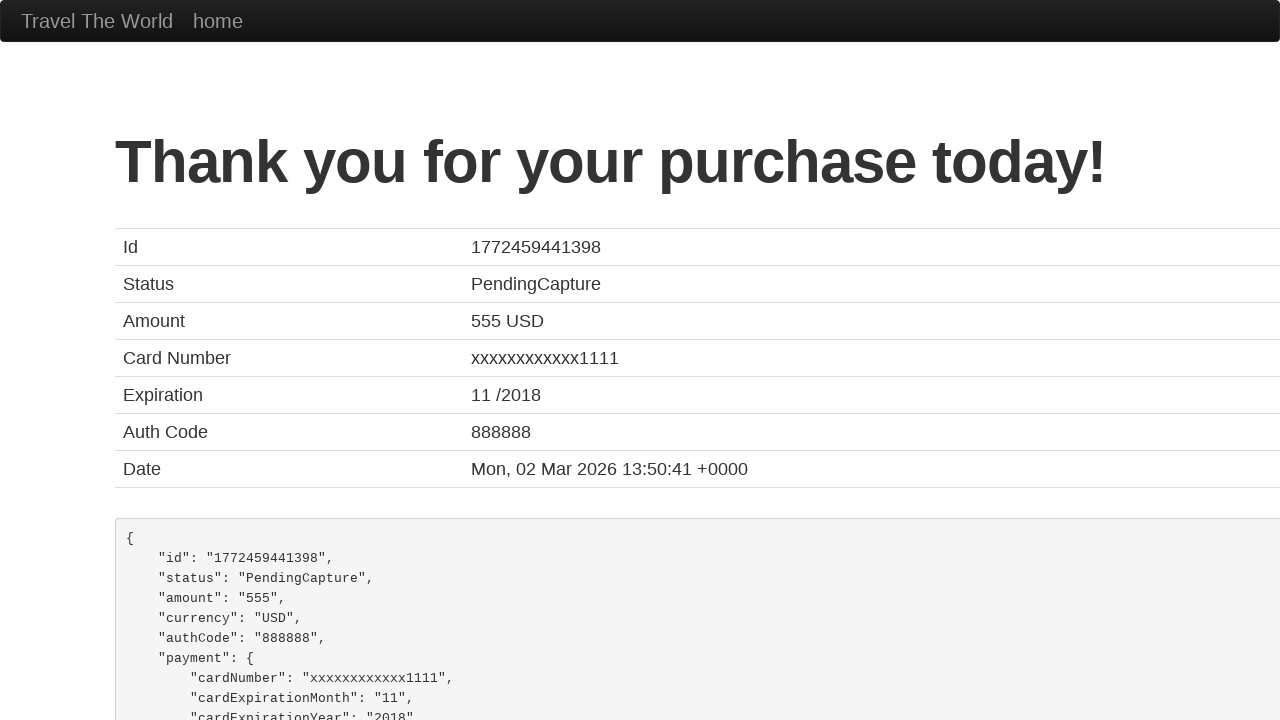